Navigates to a slow-loading page and waits for an alert element to become clickable, demonstrating fluent wait functionality

Starting URL: https://practice.expandtesting.com/slow

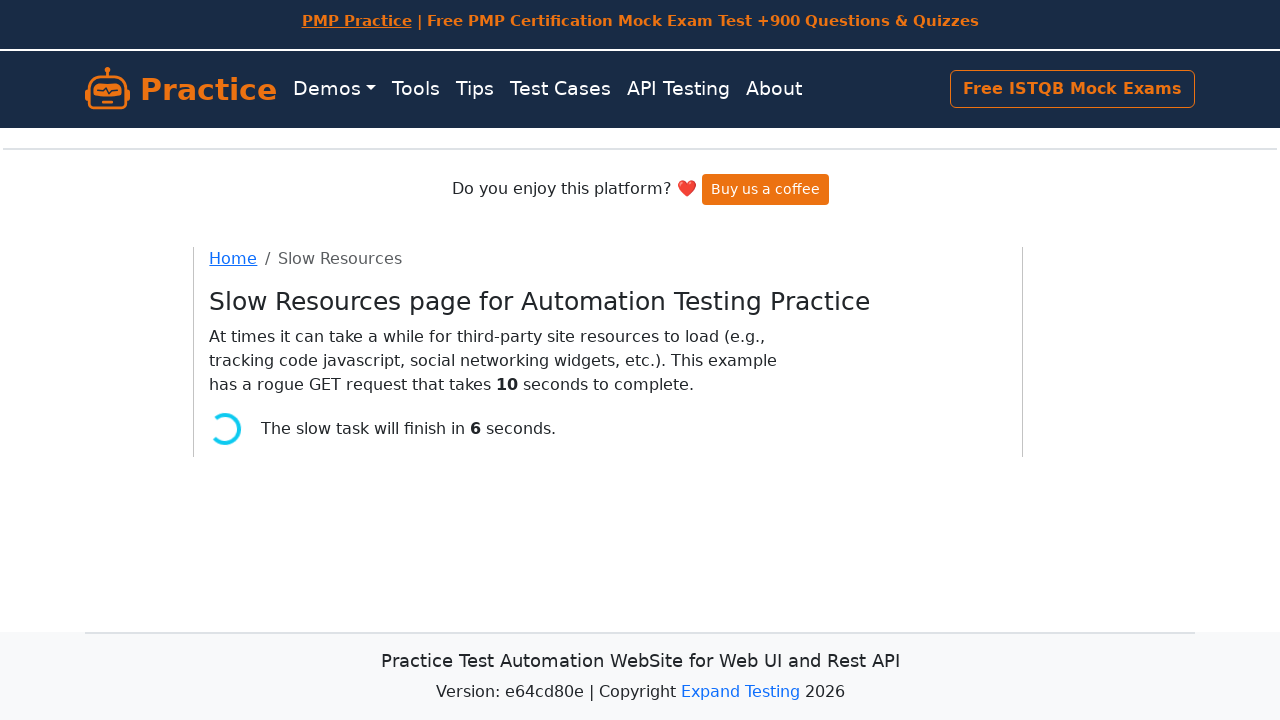

Navigated to slow-loading practice page
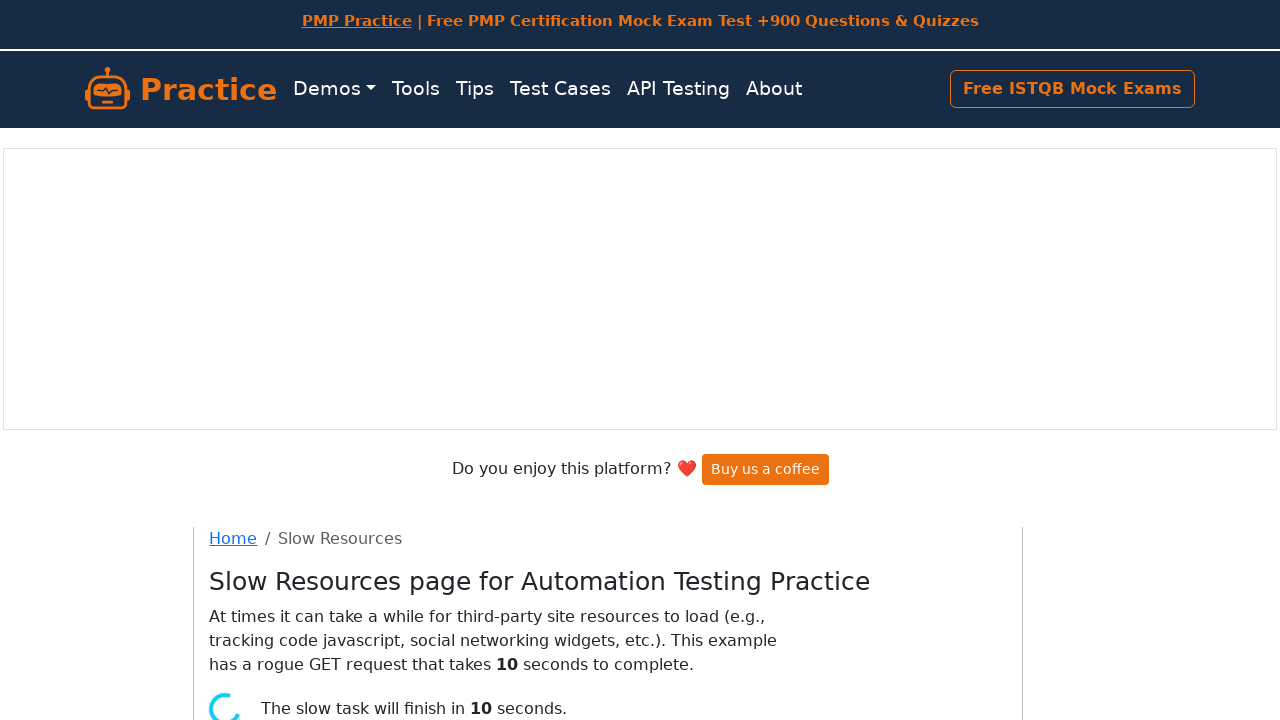

Alert element became visible after waiting
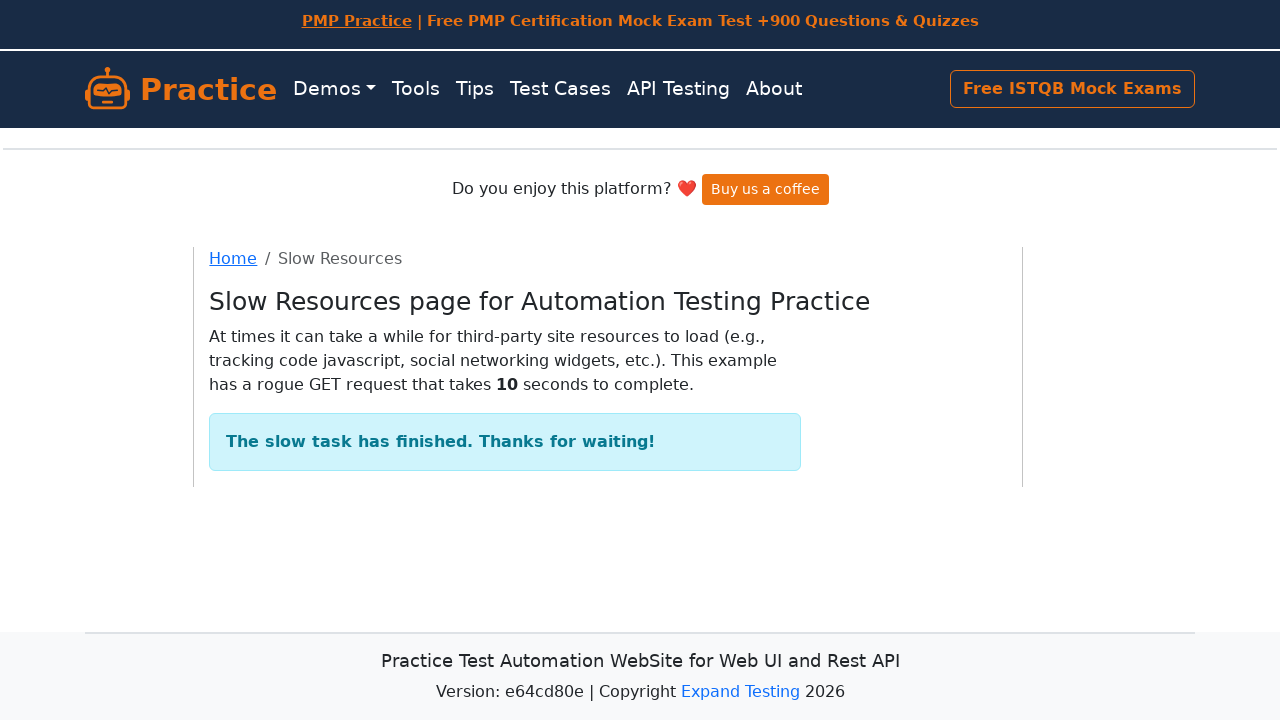

Retrieved alert text: The slow task has finished. Thanks for waiting!
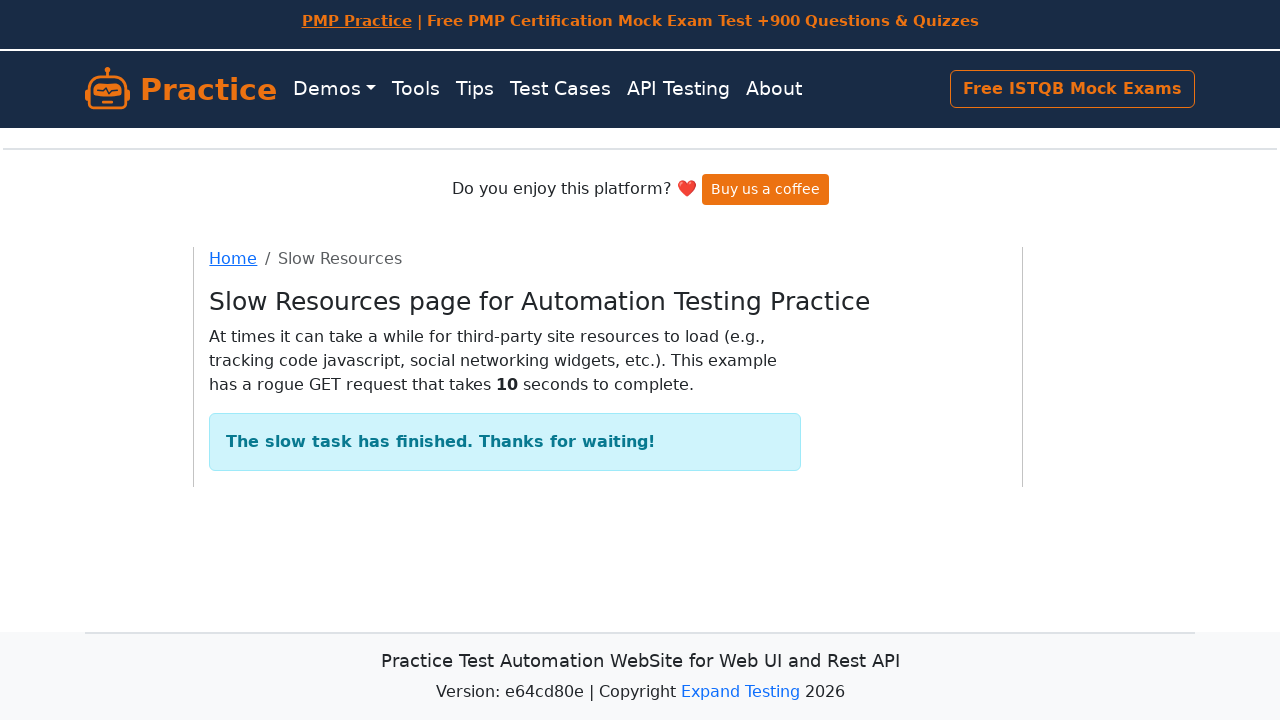

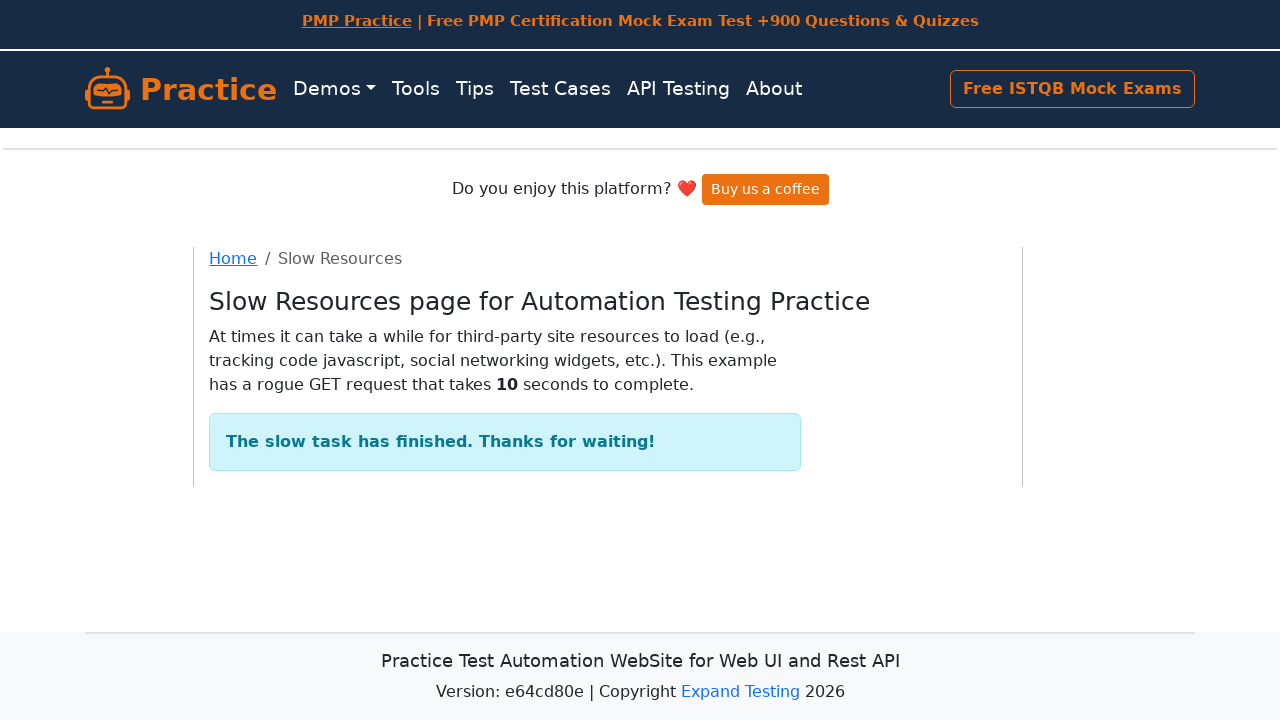